Opens the Edge browser, maximizes the window, and navigates to a blog article about understanding and reducing bounce rate on TBA.ai website

Starting URL: https://www.tba.ai/blogs/guide-to-understanding-and-reducing-bounce-rate-for-your-website

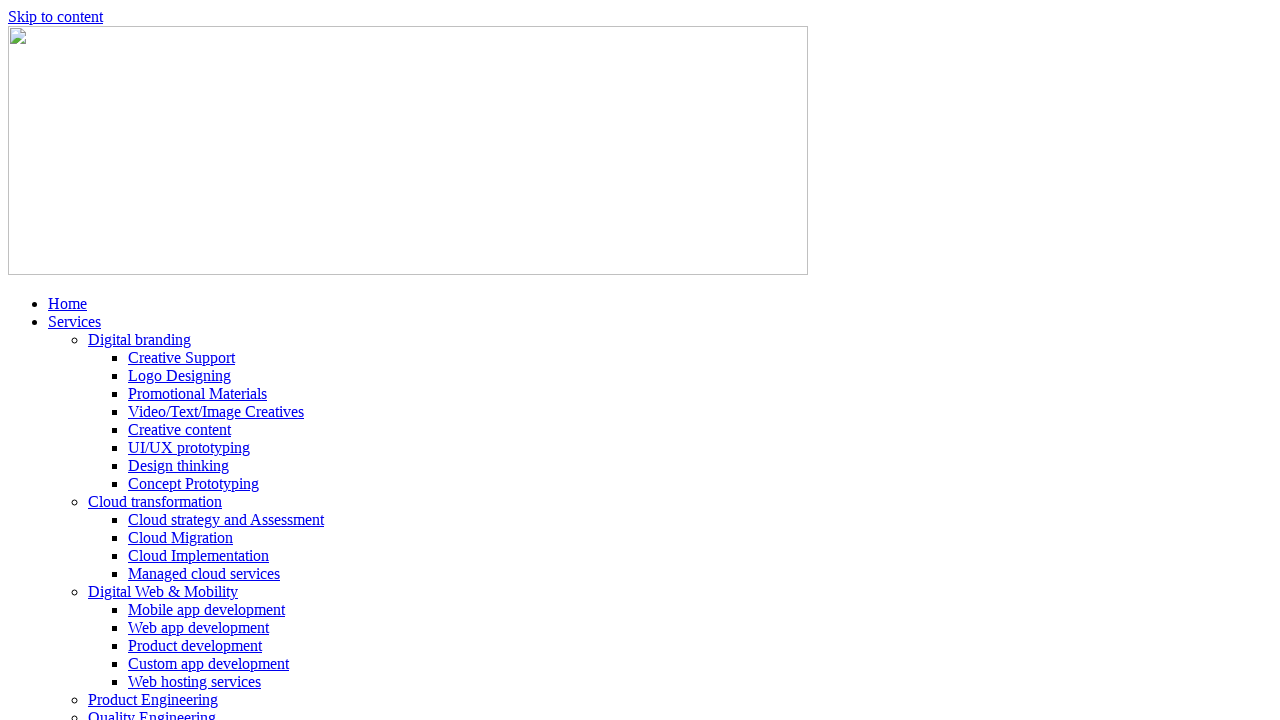

Set viewport to 1920x1080 to maximize window
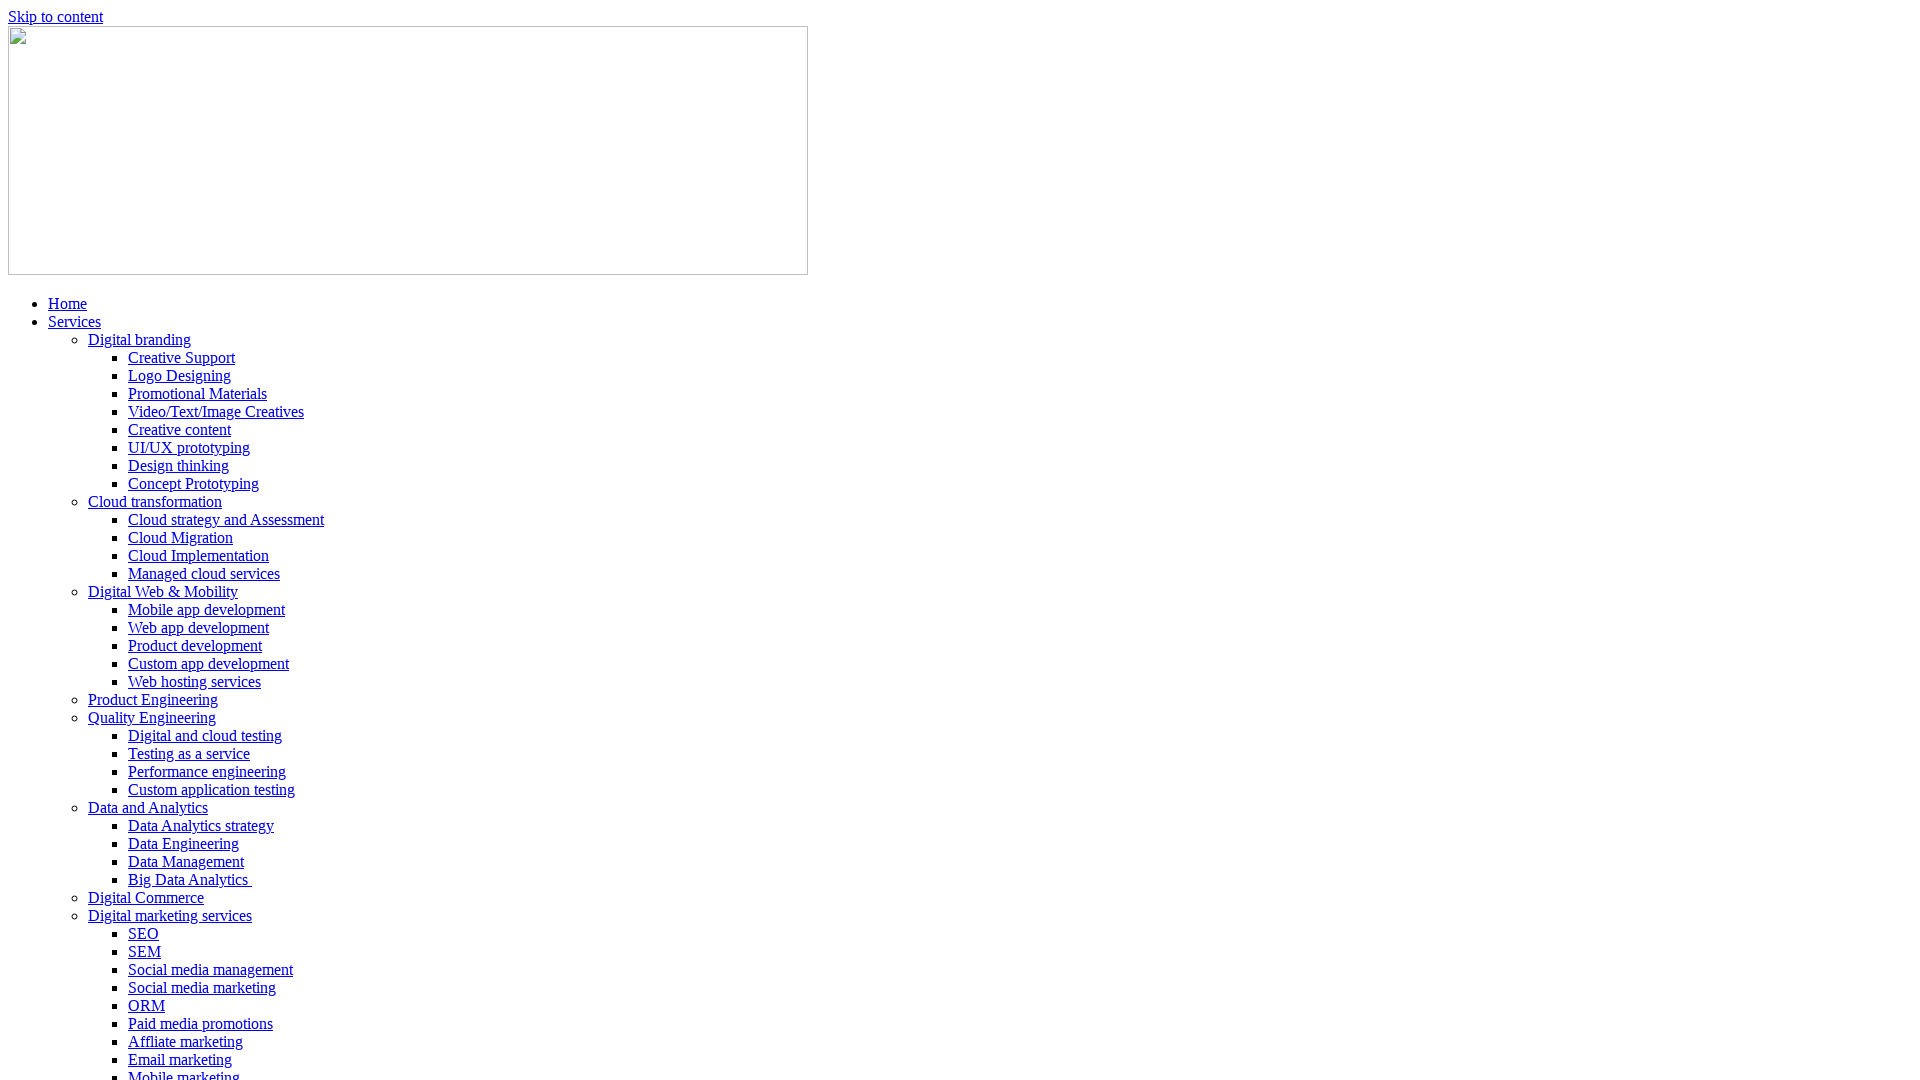

Page content loaded (domcontentloaded state reached)
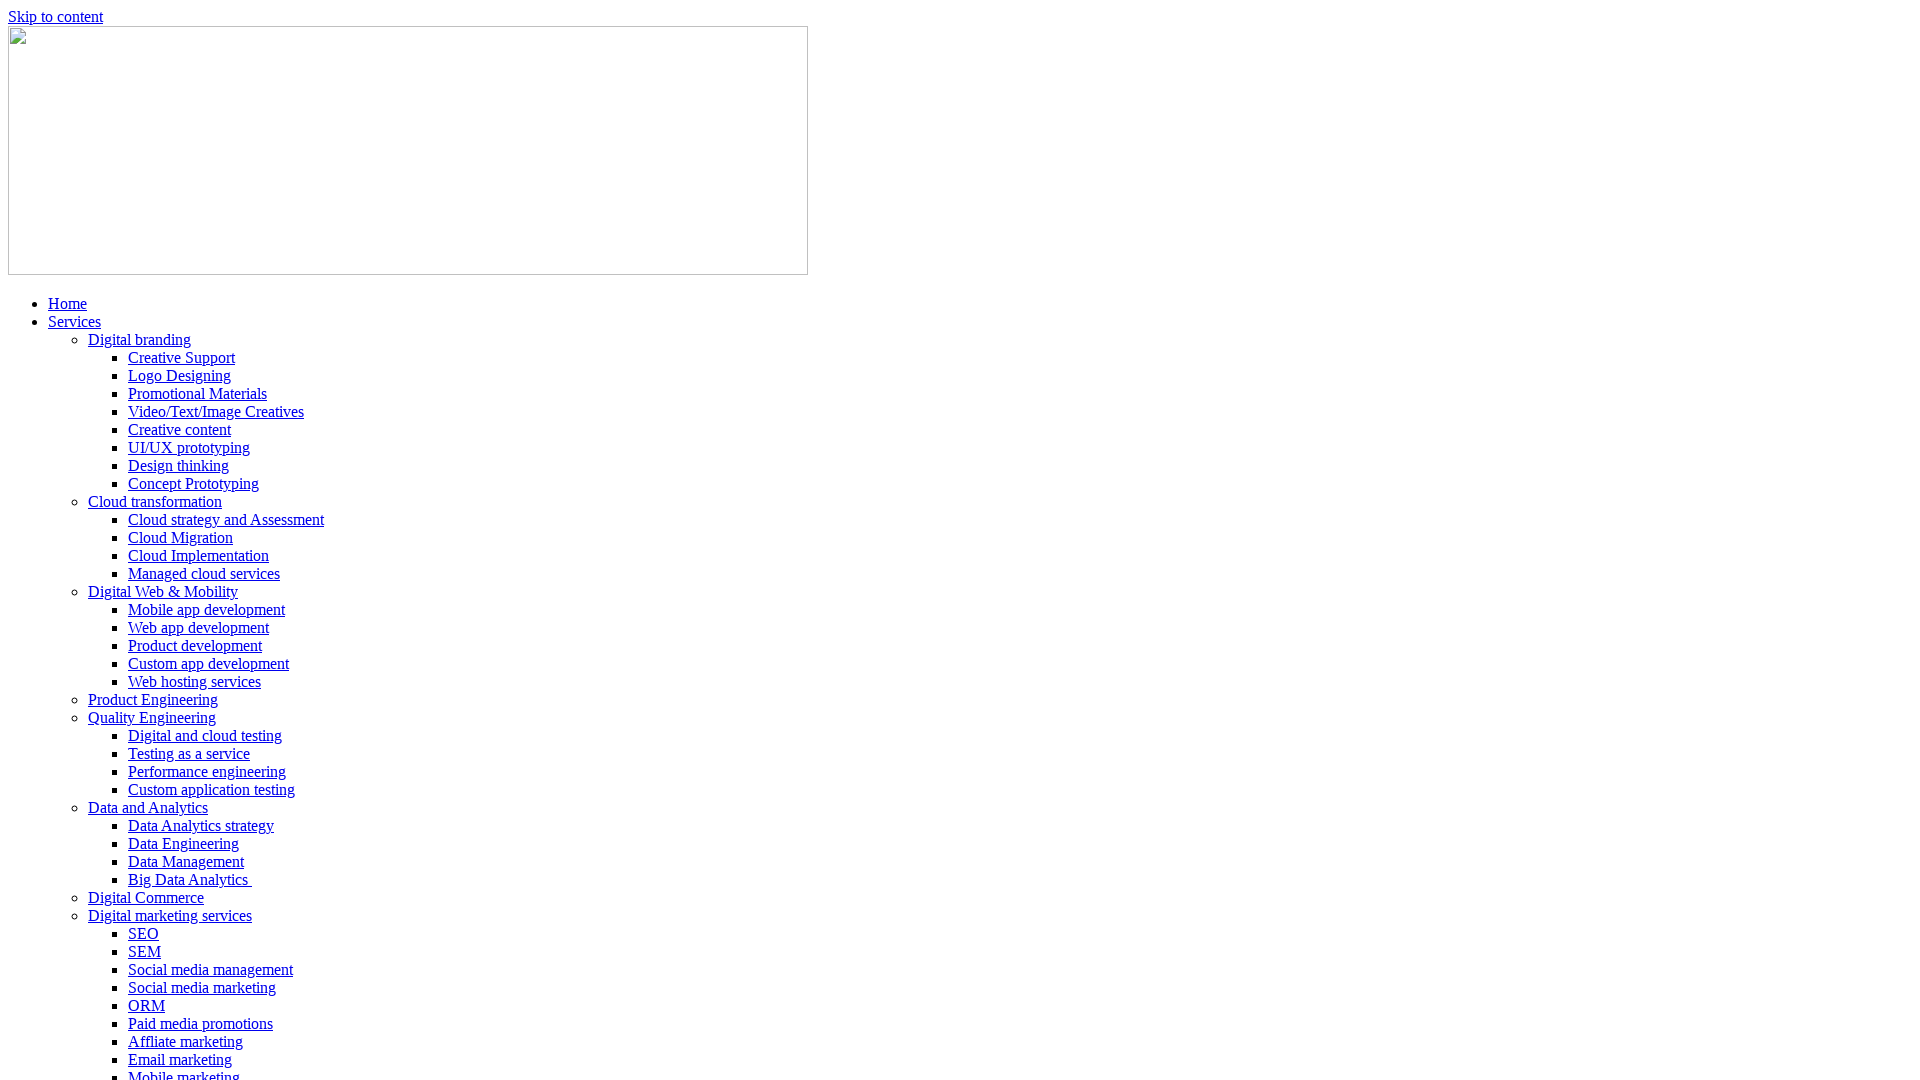

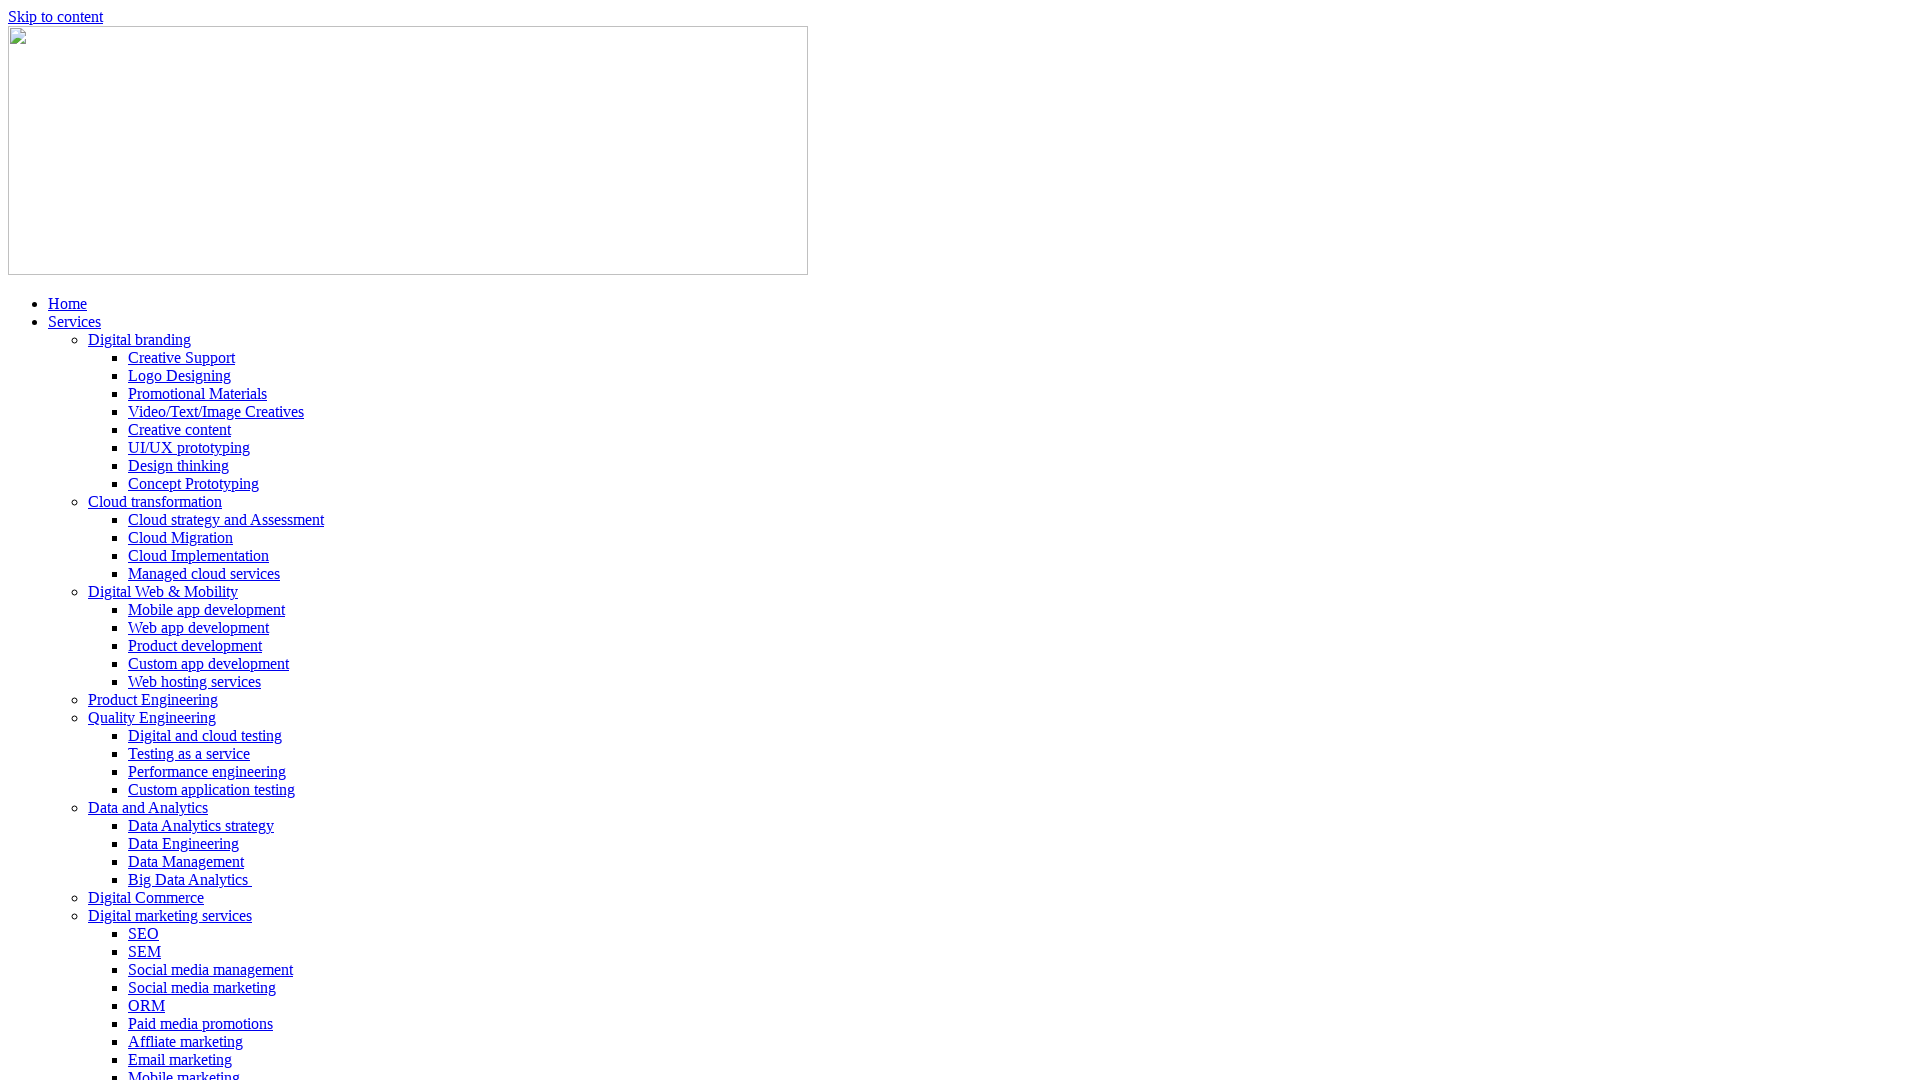